Tests drag and drop using click-and-hold, move to element, then release

Starting URL: https://seleniumui.moderntester.pl/droppable.php

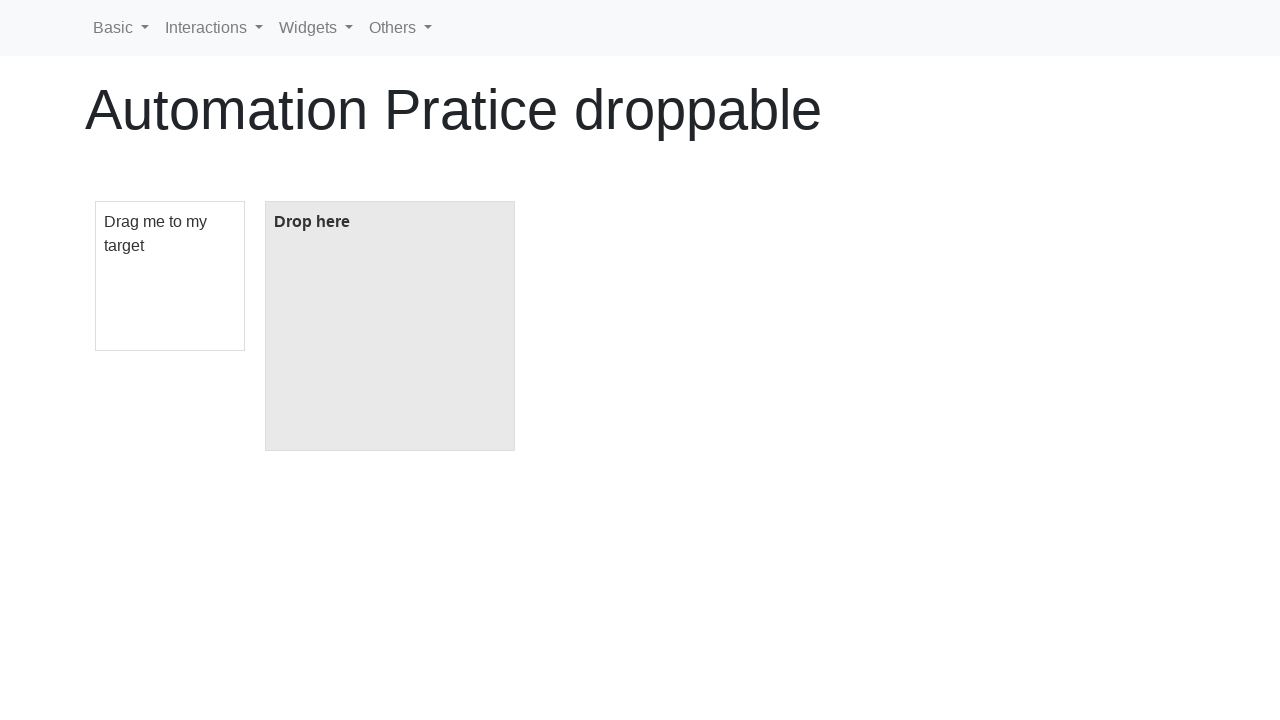

Located draggable element with ID 'draggable'
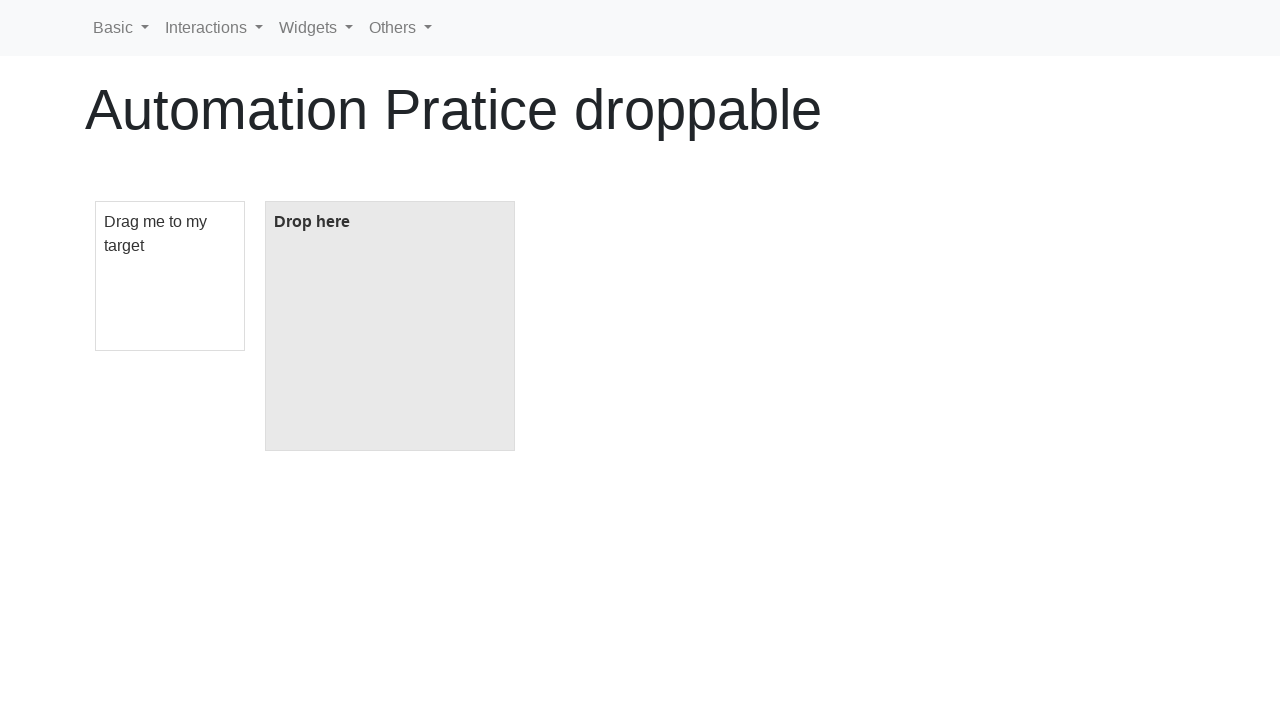

Located droppable element with ID 'droppable'
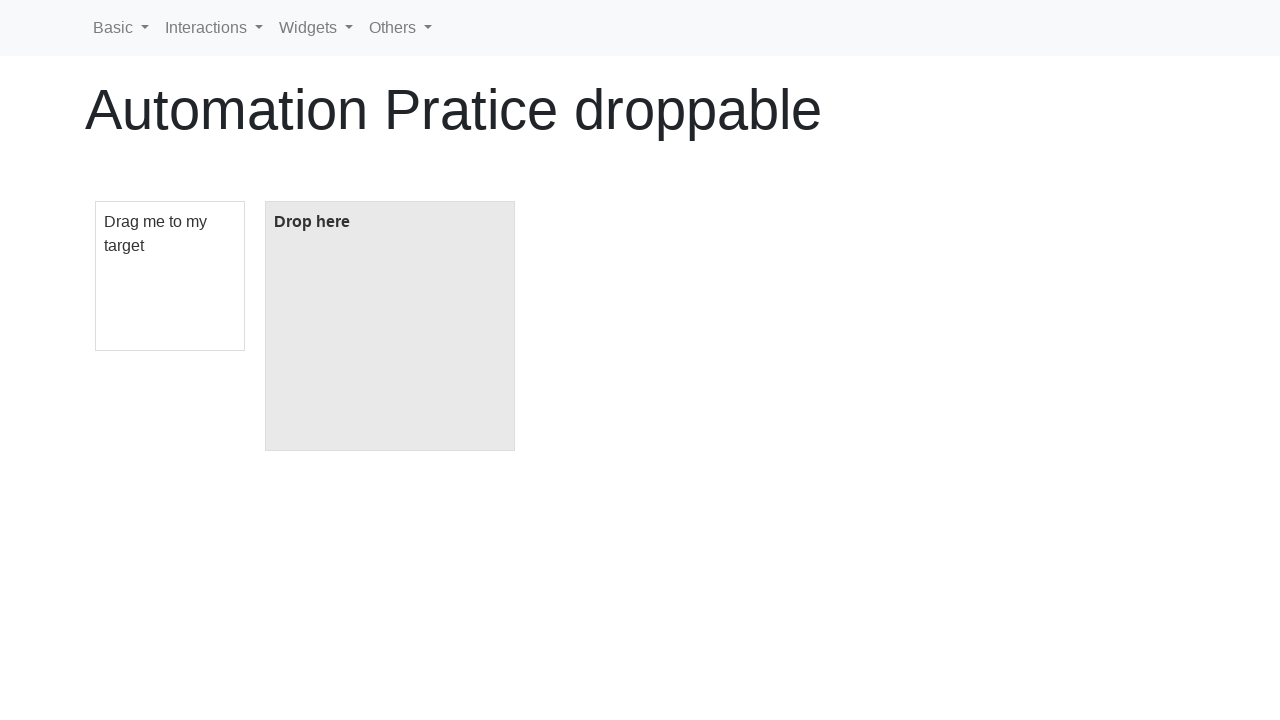

Hovered over draggable element at (170, 276) on #draggable
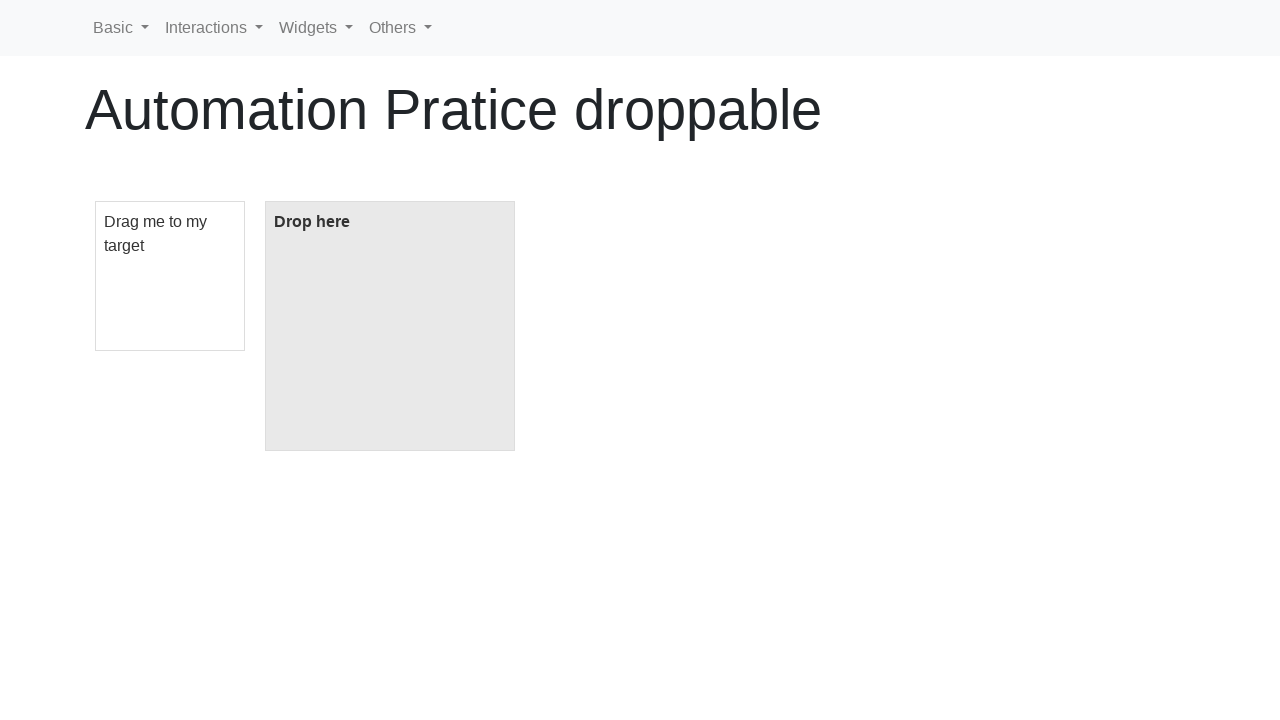

Pressed mouse button down on draggable element at (170, 276)
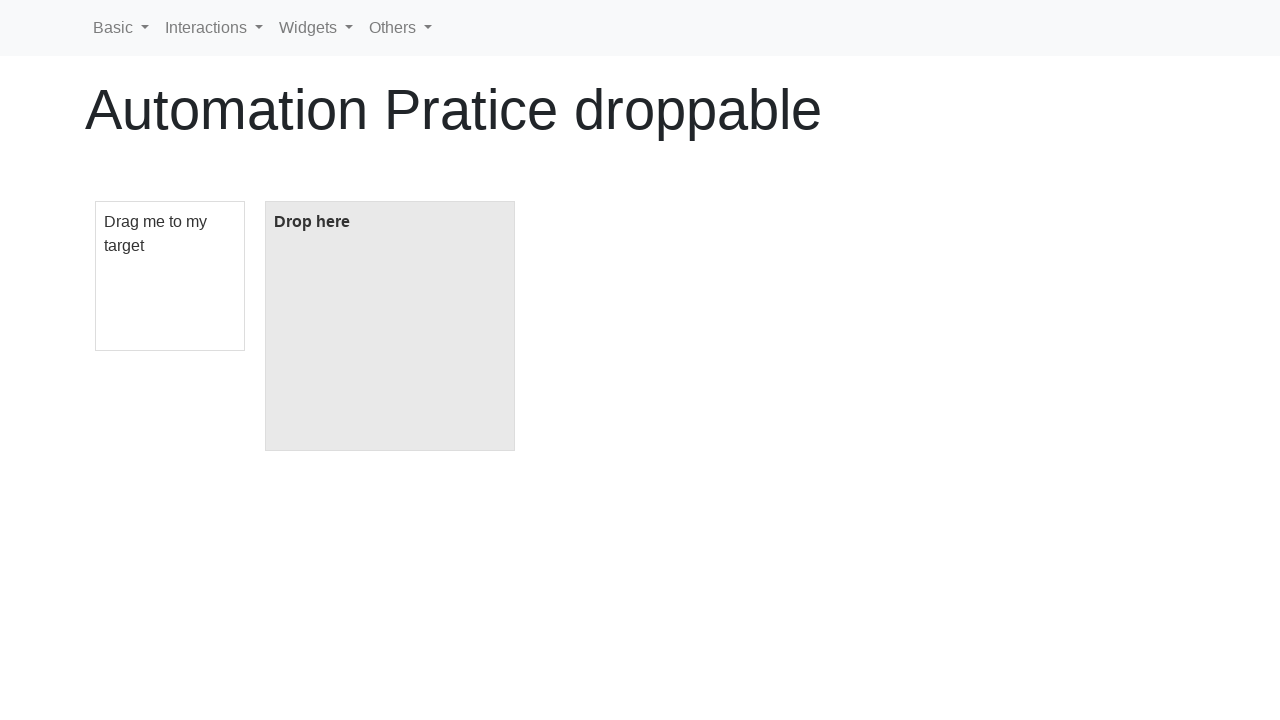

Moved mouse to droppable element at (390, 326) on #droppable
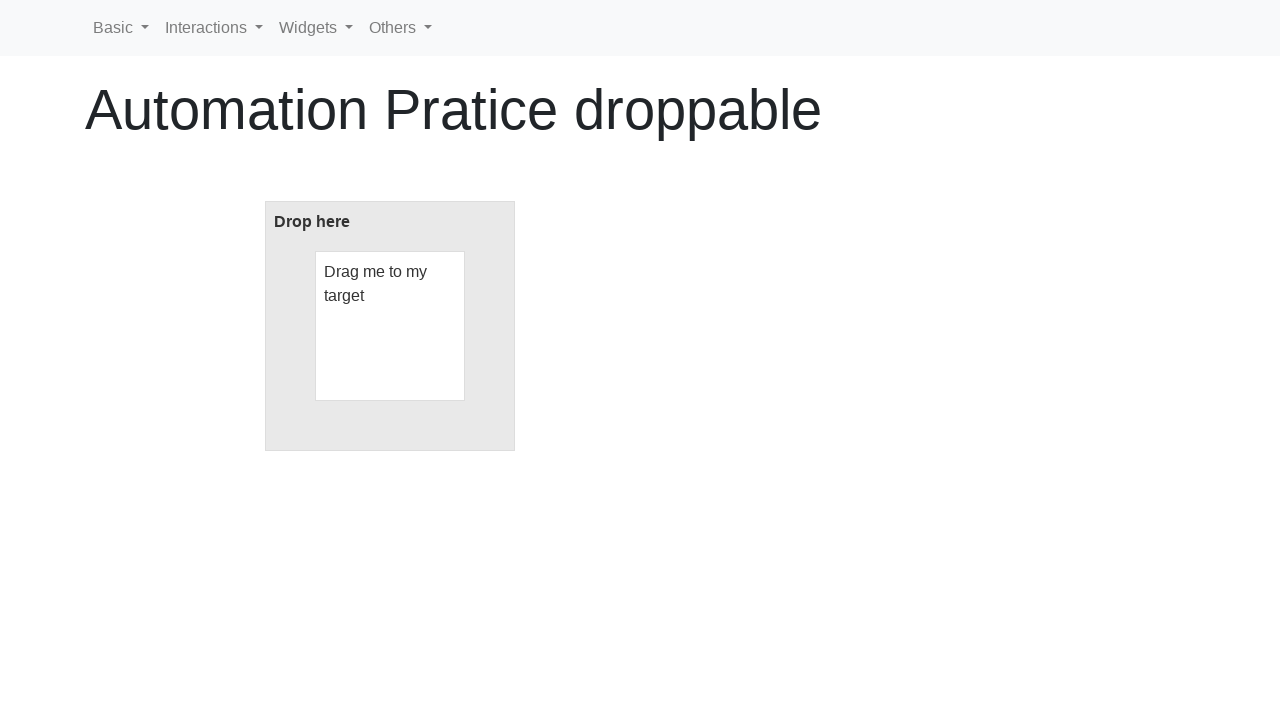

Released mouse button over droppable element at (390, 326)
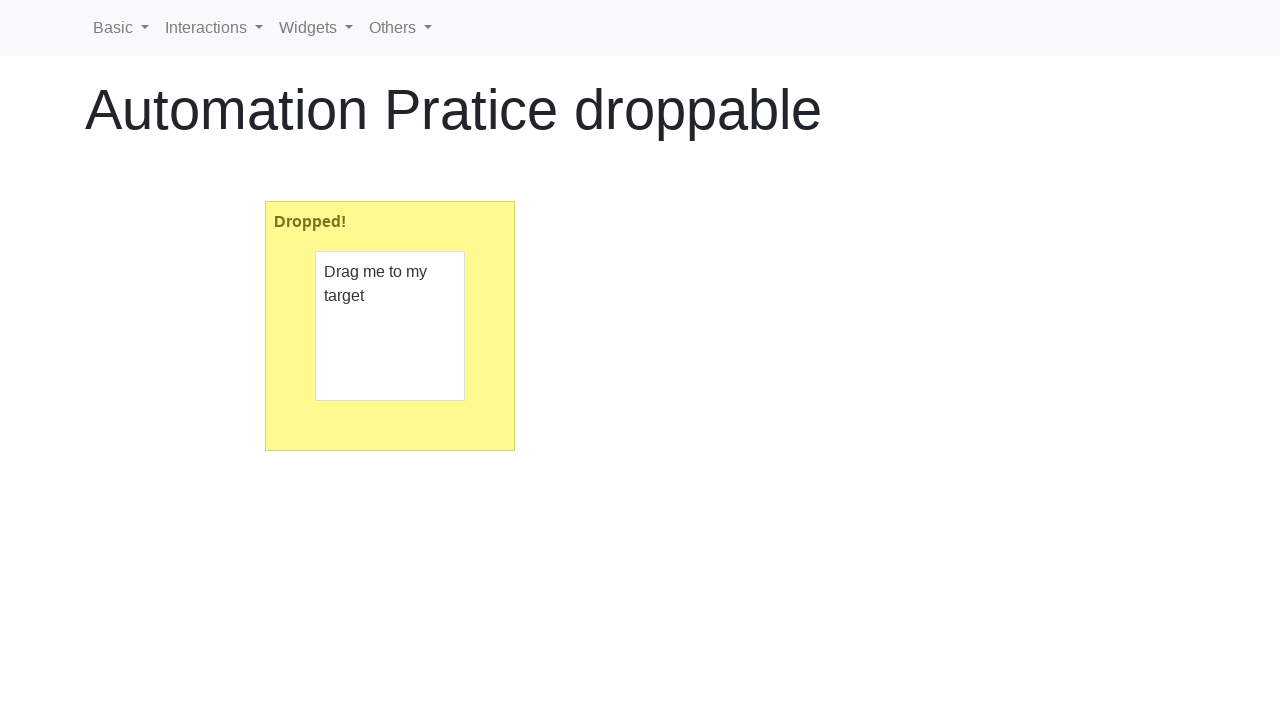

Verified successful drop - 'Dropped!' text appeared in droppable element
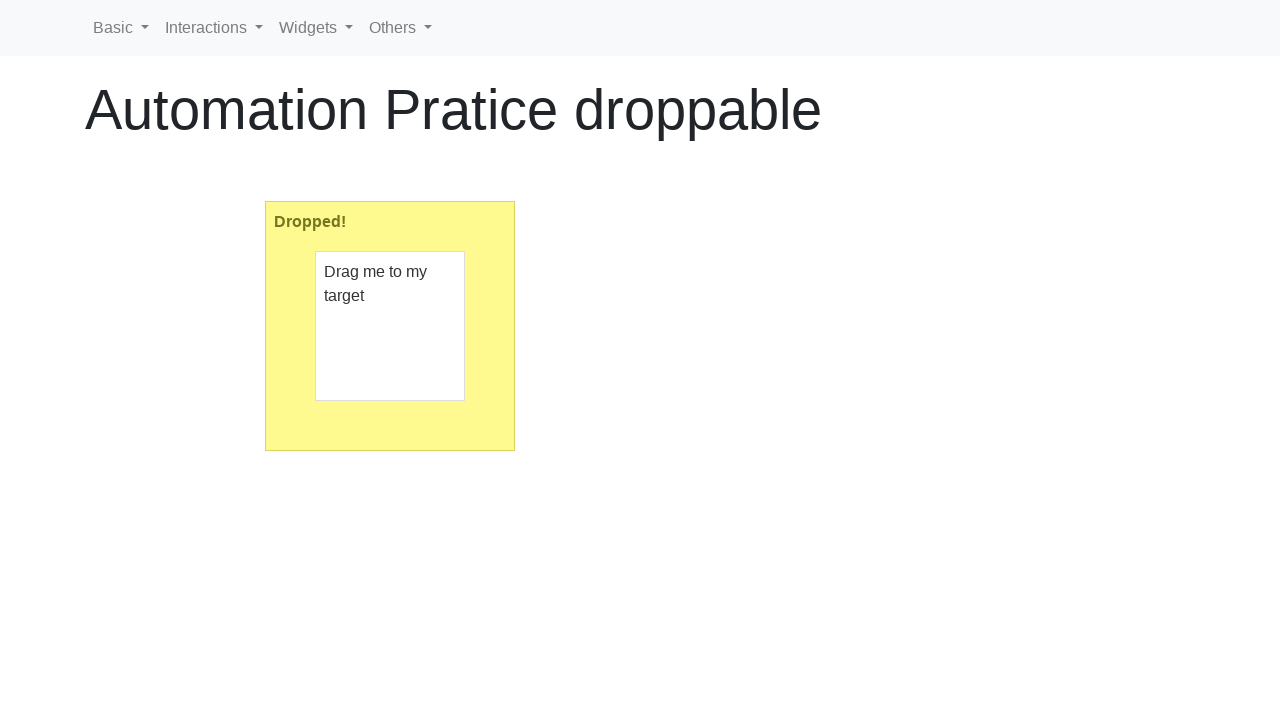

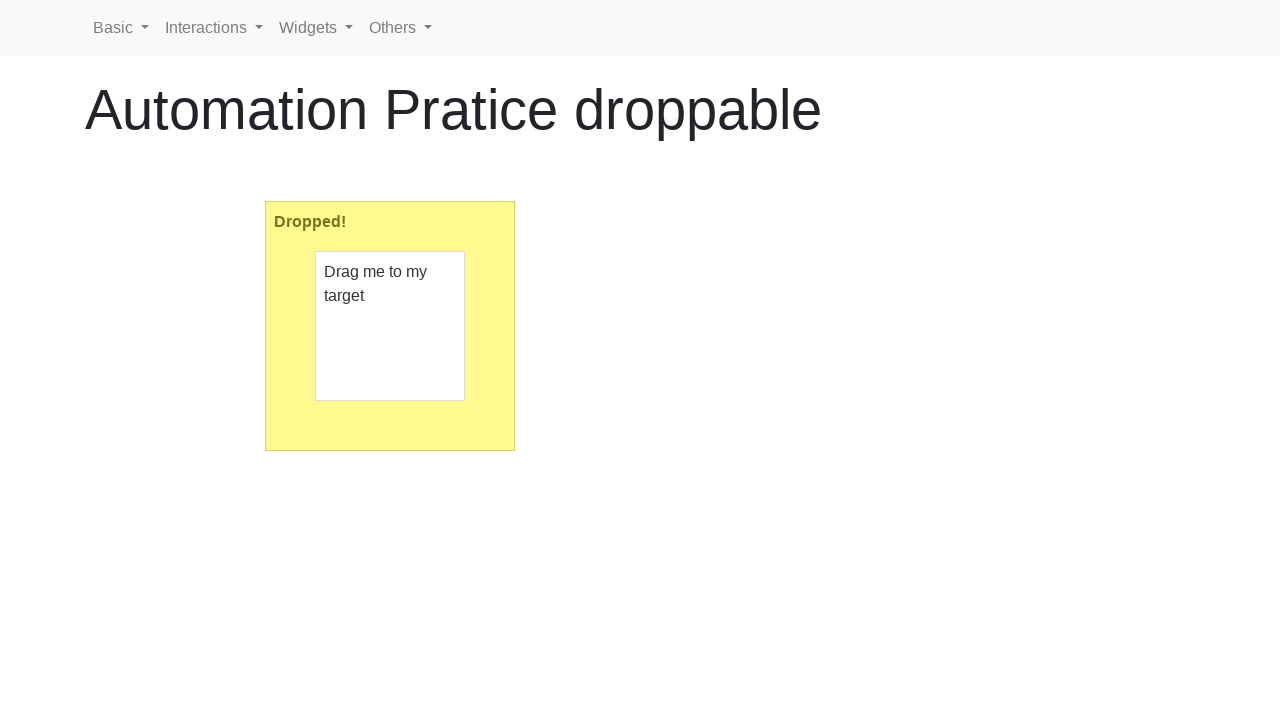